Tests e-commerce functionality by adding multiple items to cart, proceeding to checkout, and applying a promo code

Starting URL: http://rahulshettyacademy.com/seleniumPractise/#/

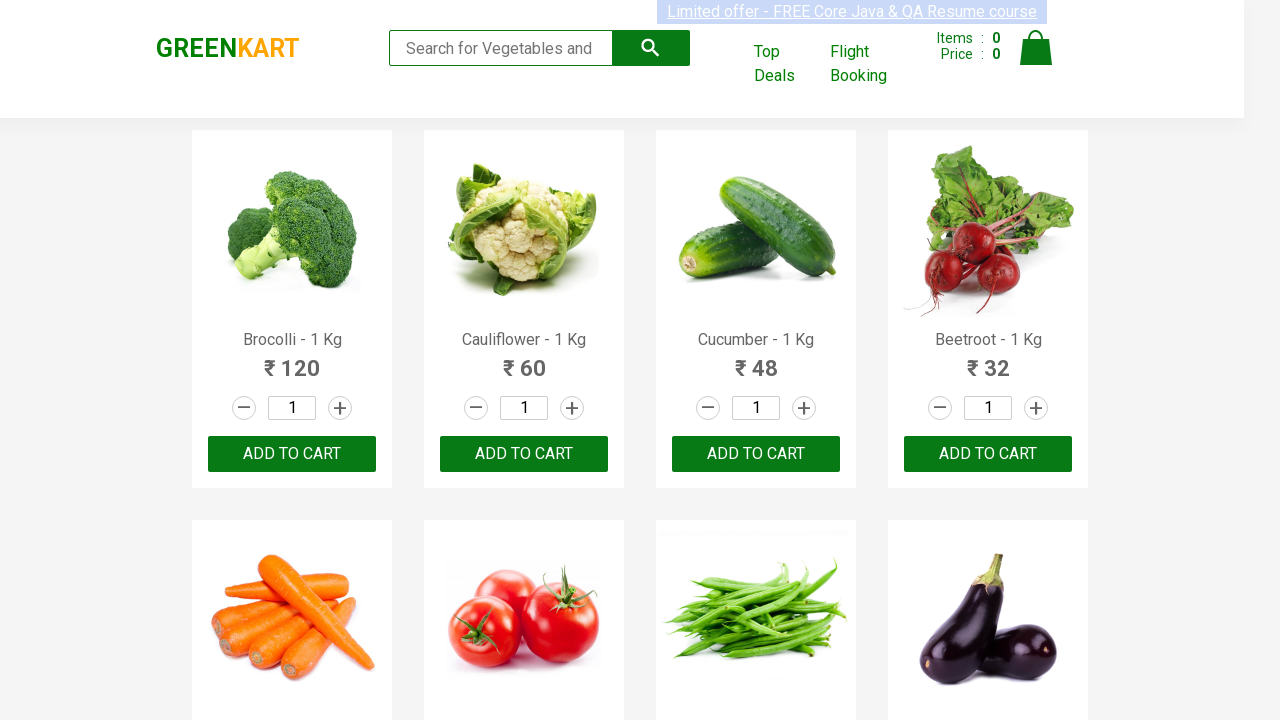

Located all product names on the page
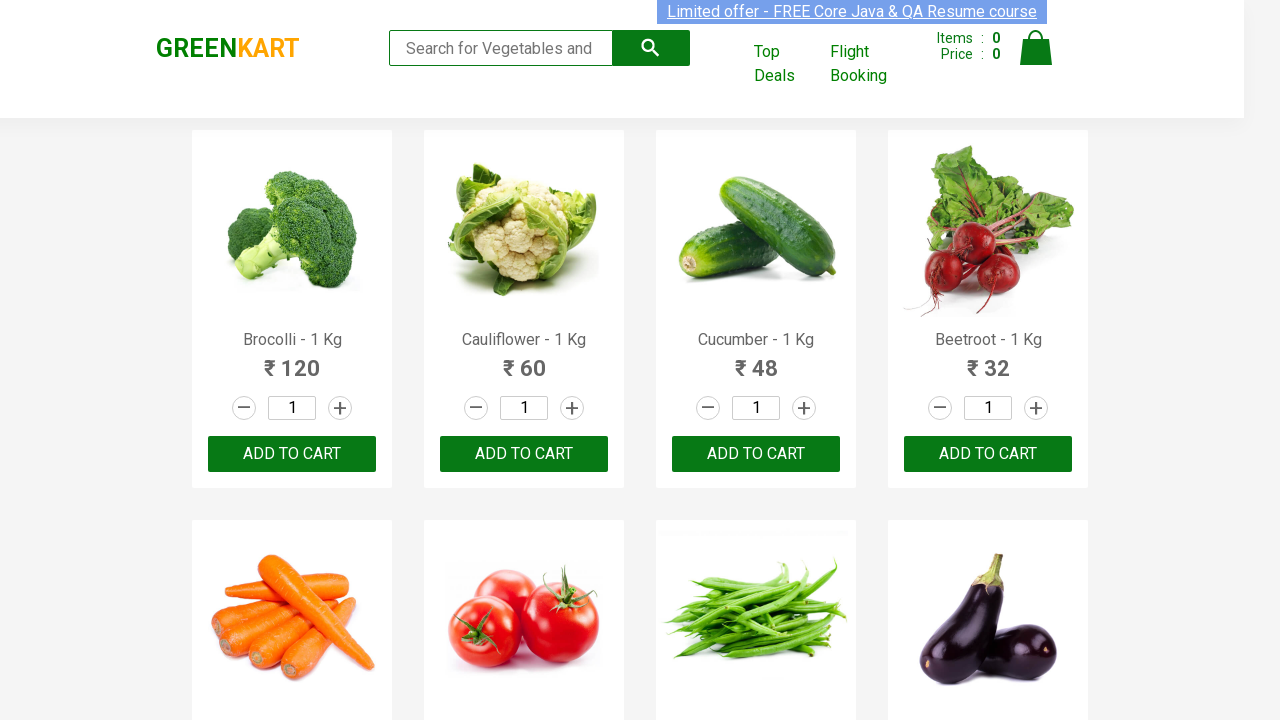

Added Brocolli to cart at (292, 454) on xpath=//div[@class='product-action']//button >> nth=0
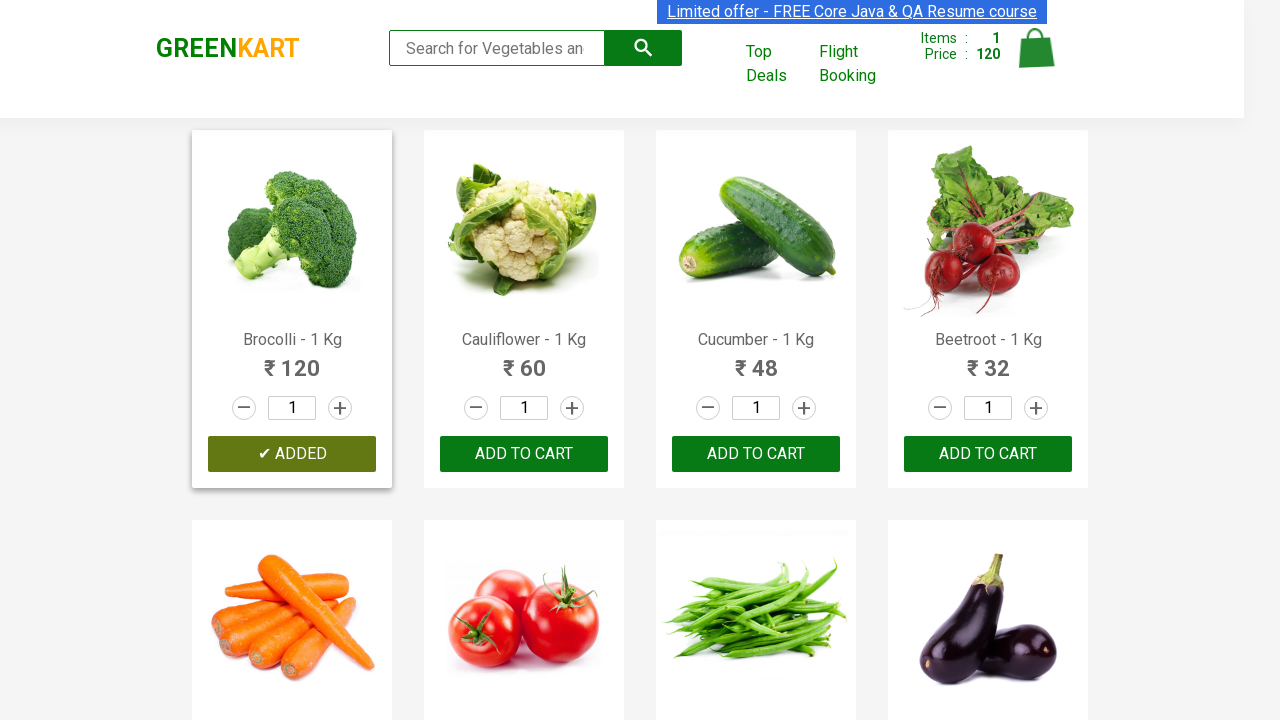

Added Cauliflower to cart at (524, 454) on xpath=//div[@class='product-action']//button >> nth=1
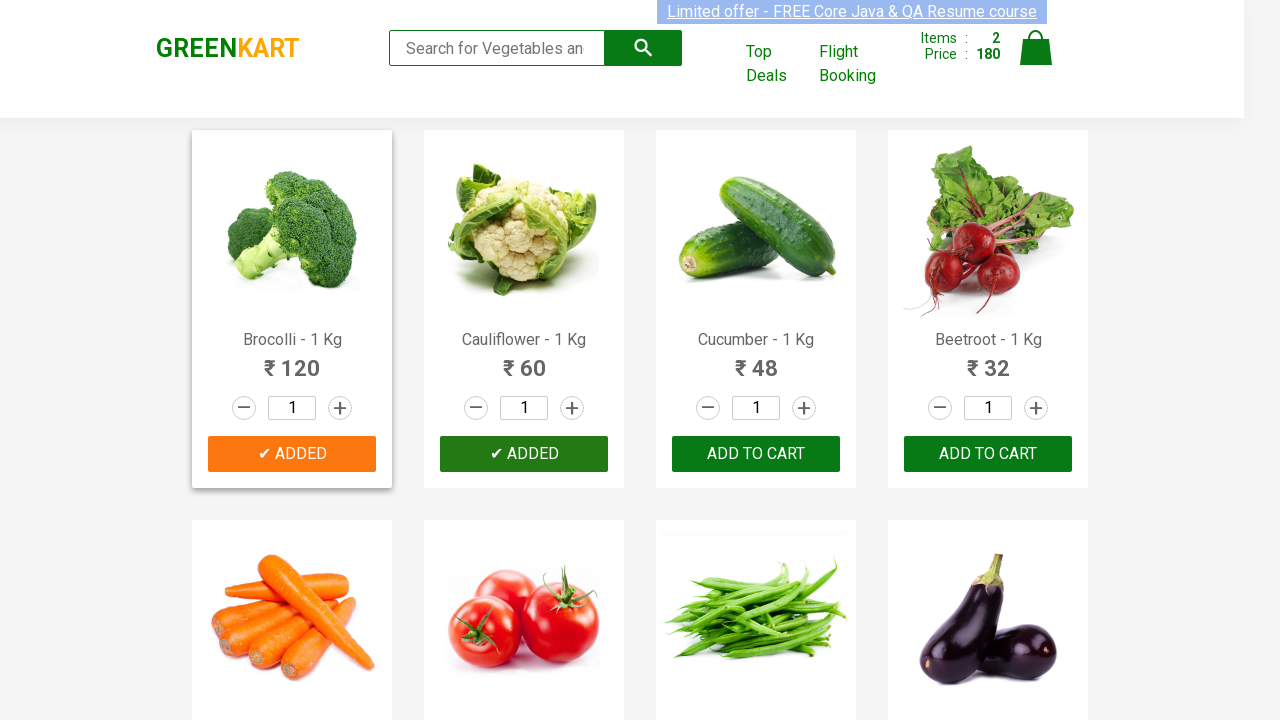

Added Cucumber to cart at (756, 454) on xpath=//div[@class='product-action']//button >> nth=2
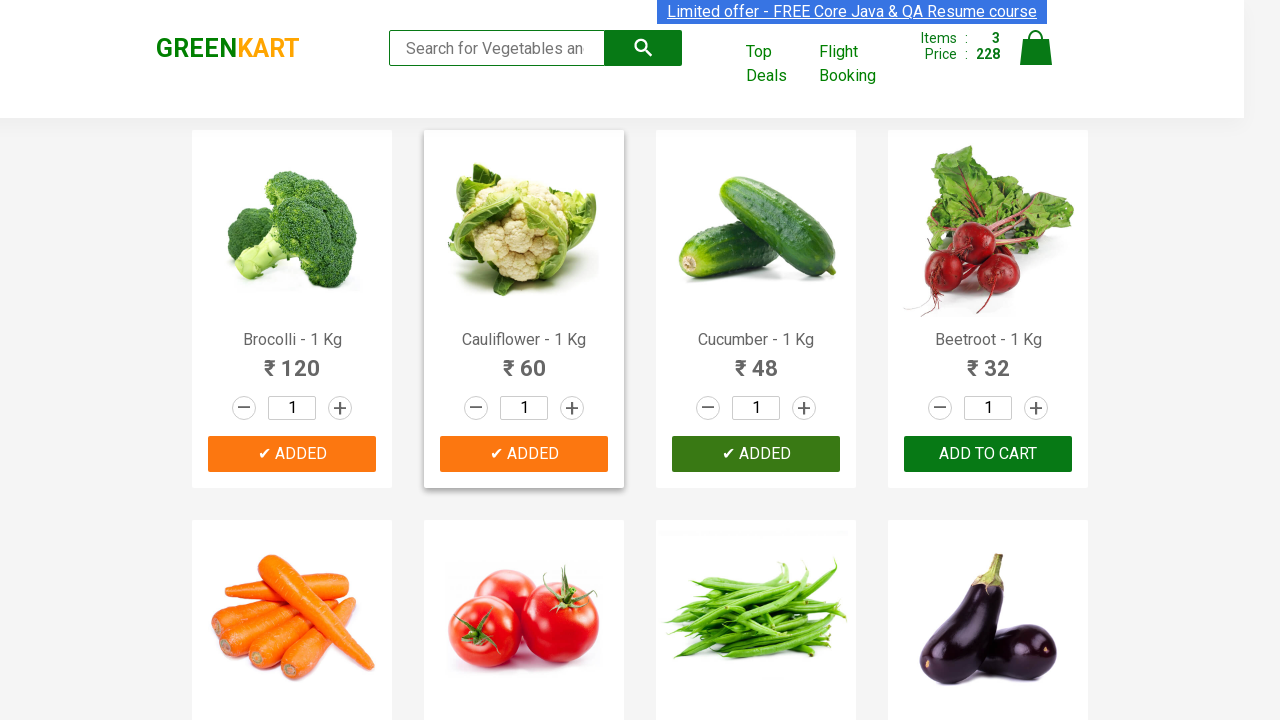

Added Beetroot to cart at (988, 454) on xpath=//div[@class='product-action']//button >> nth=3
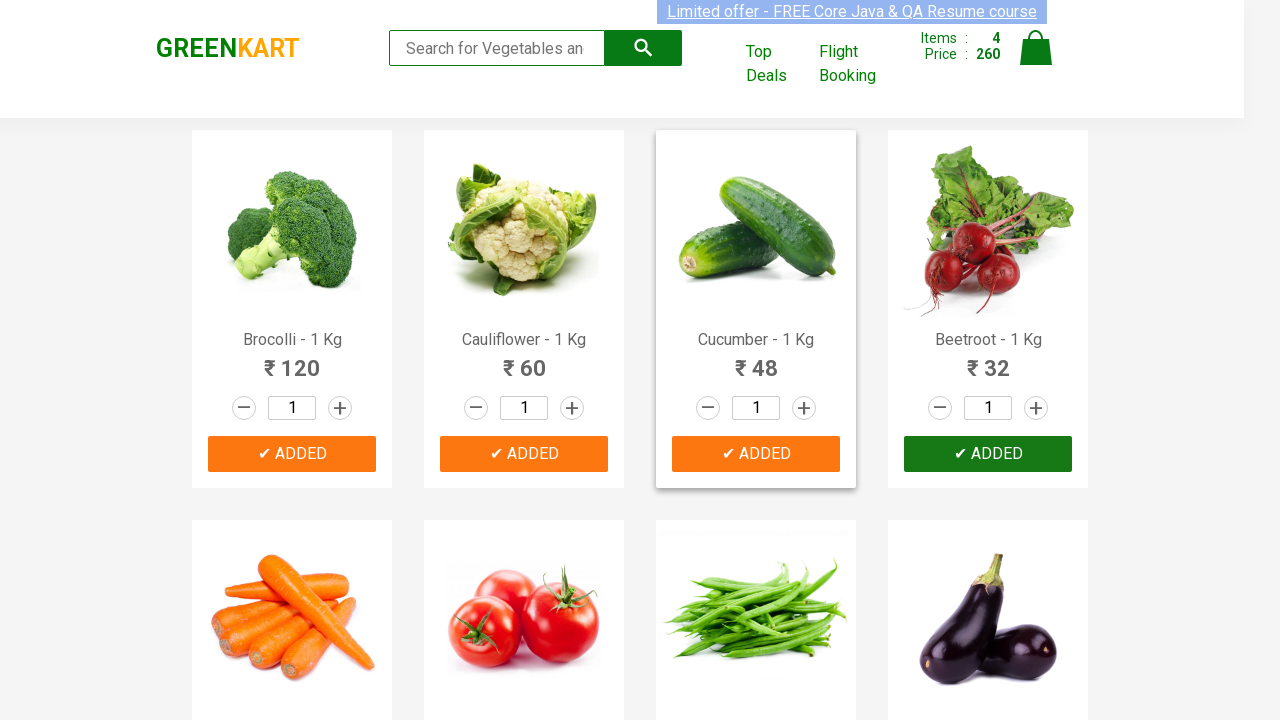

Clicked on cart icon at (1036, 48) on img[alt='Cart']
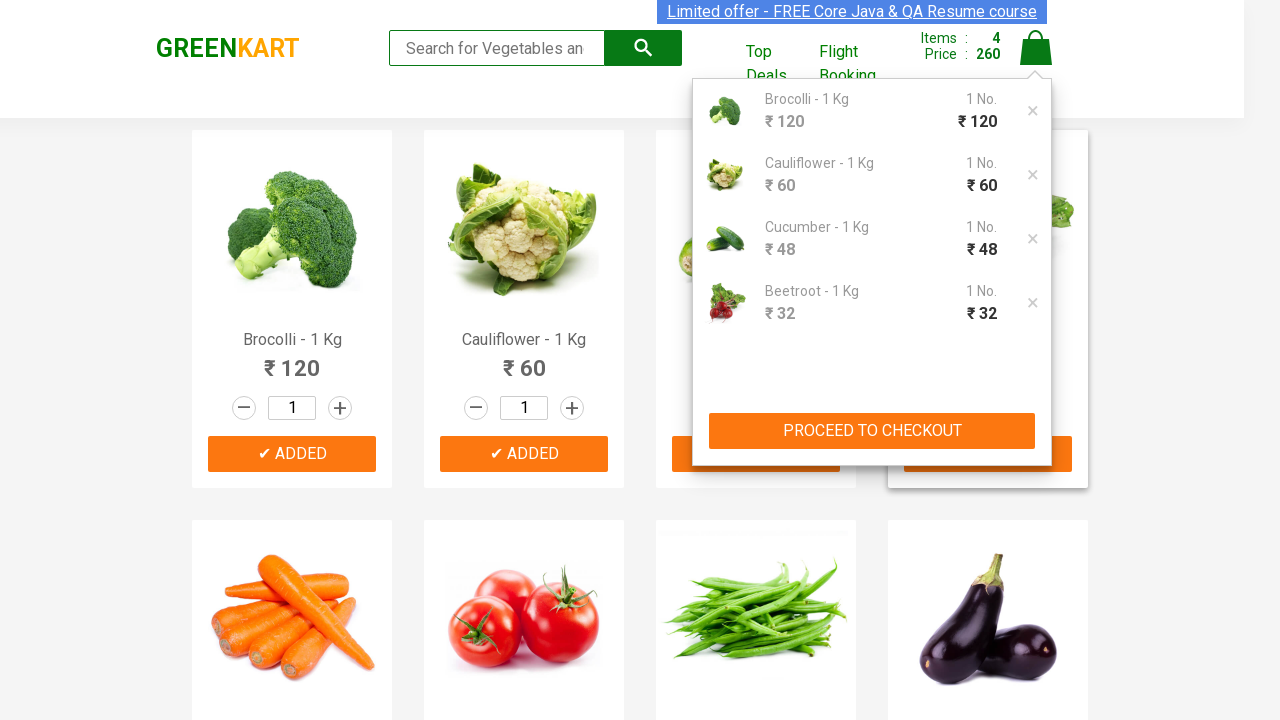

Clicked PROCEED TO CHECKOUT button at (872, 431) on xpath=//button[contains(text(),'PROCEED TO CHECKOUT')]
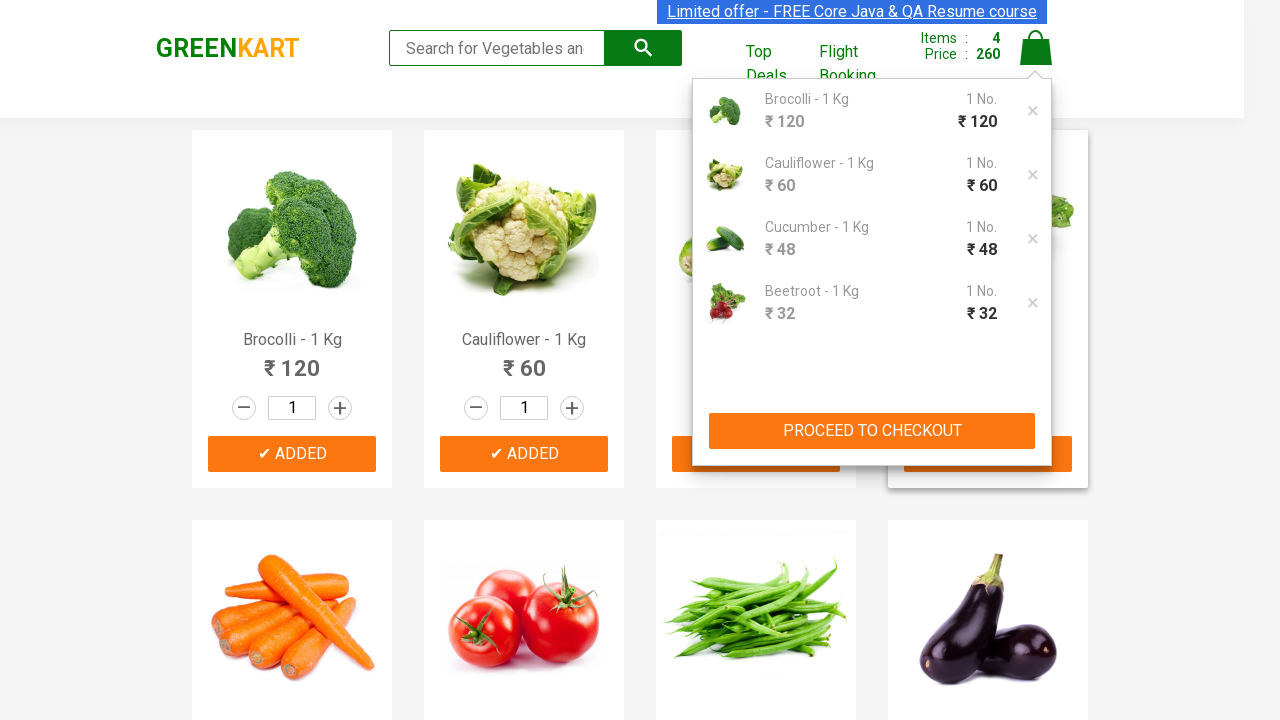

Promo code input field became visible
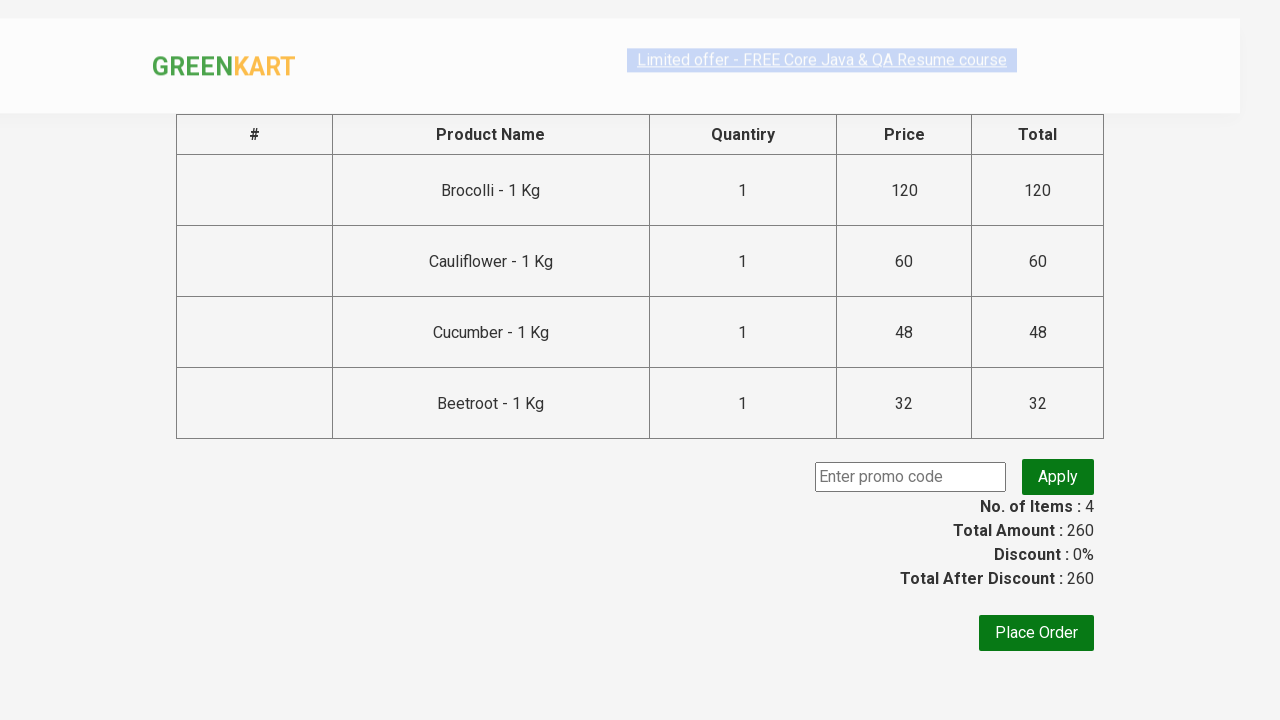

Entered promo code '234' into the field on input[class=promoCode]
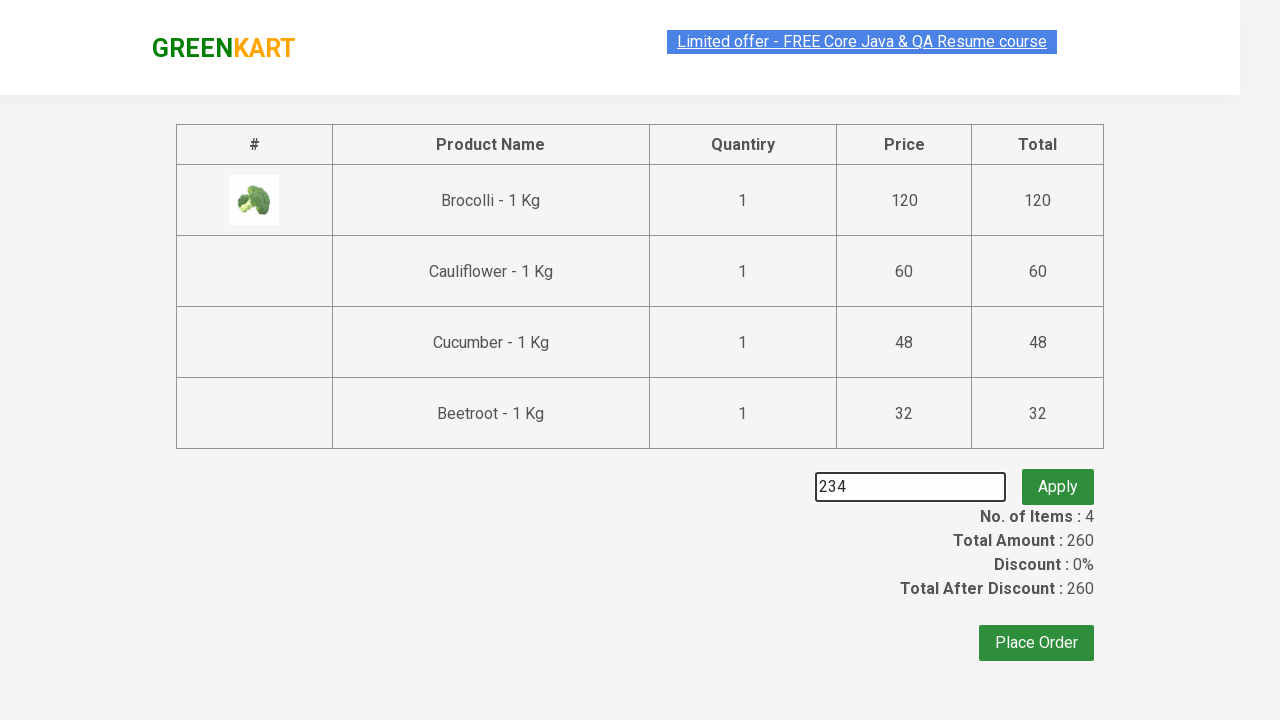

Clicked the apply promo code button at (1058, 477) on button.promoBtn
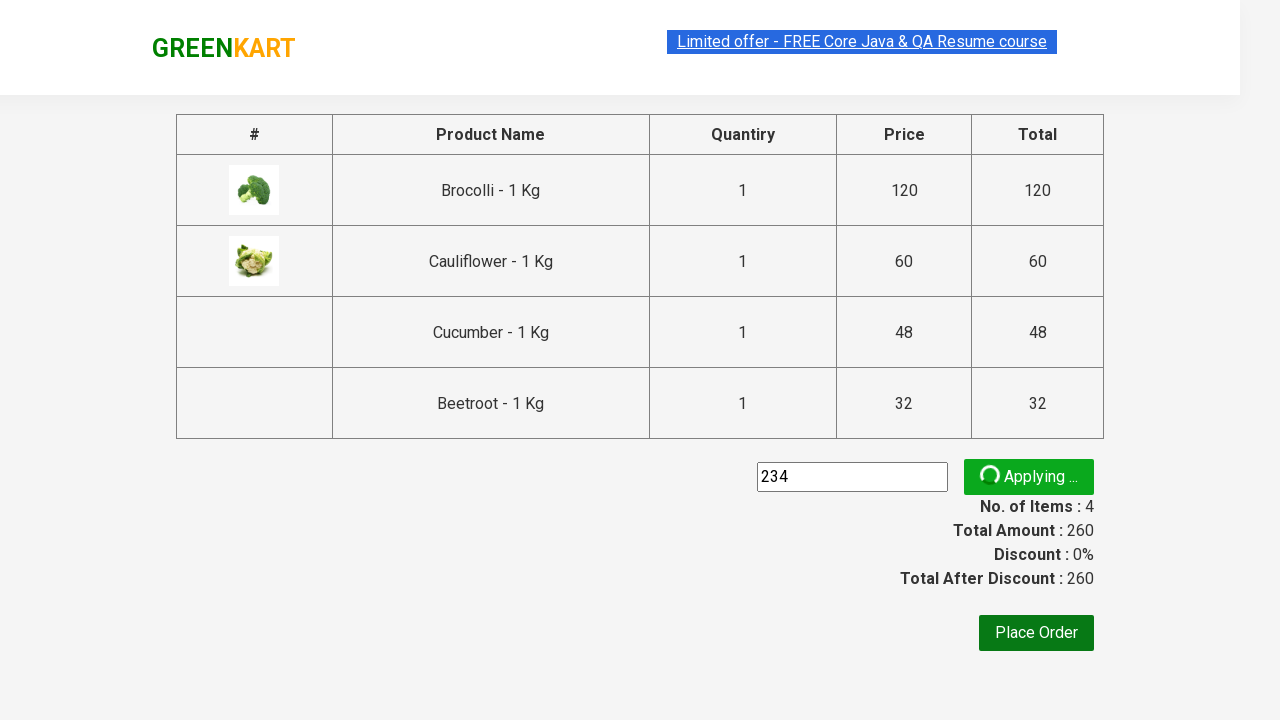

Promo code information message appeared
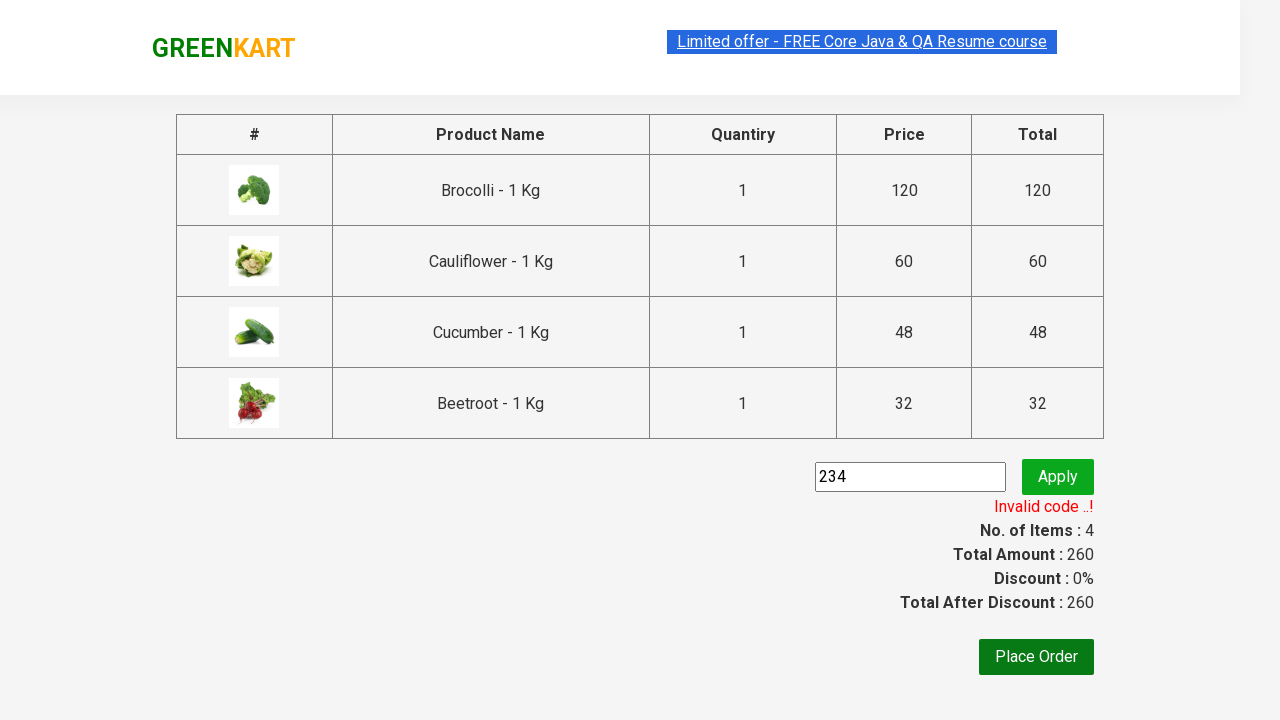

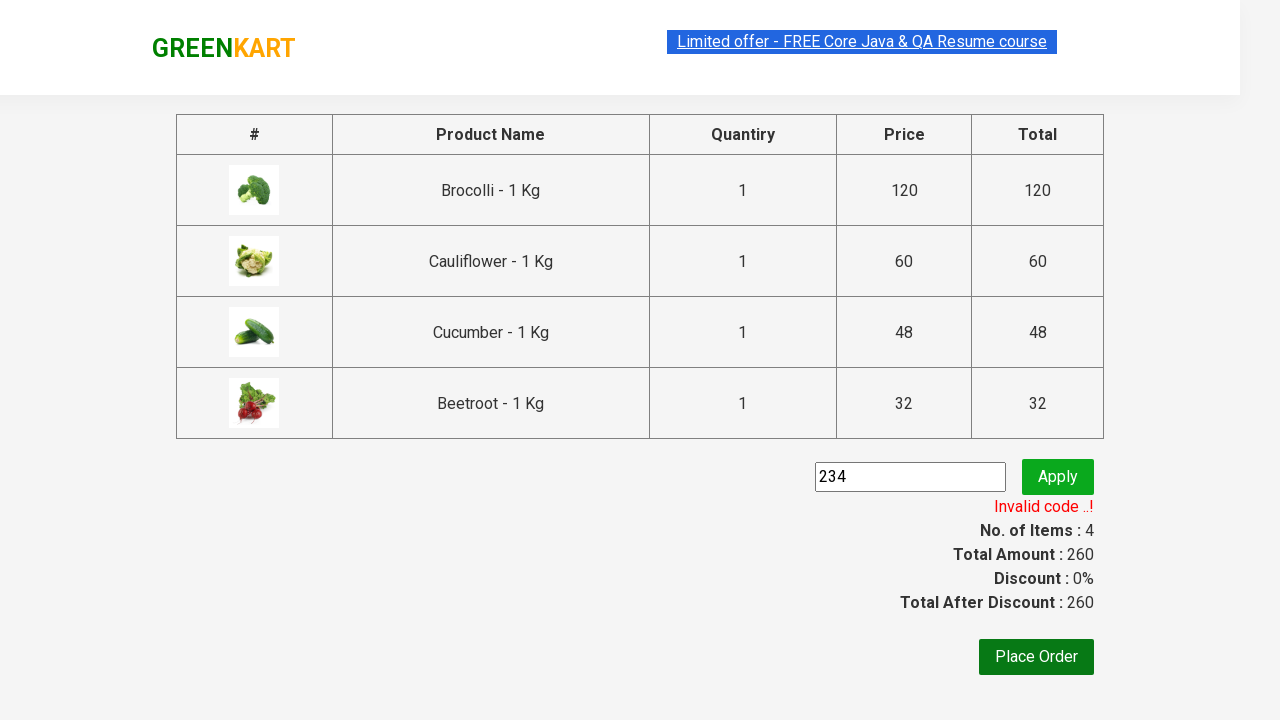